Navigates to a practice page and clicks through all links in the first column of the footer section to verify they are clickable.

Starting URL: http://qaclickacademy.com/practice.php

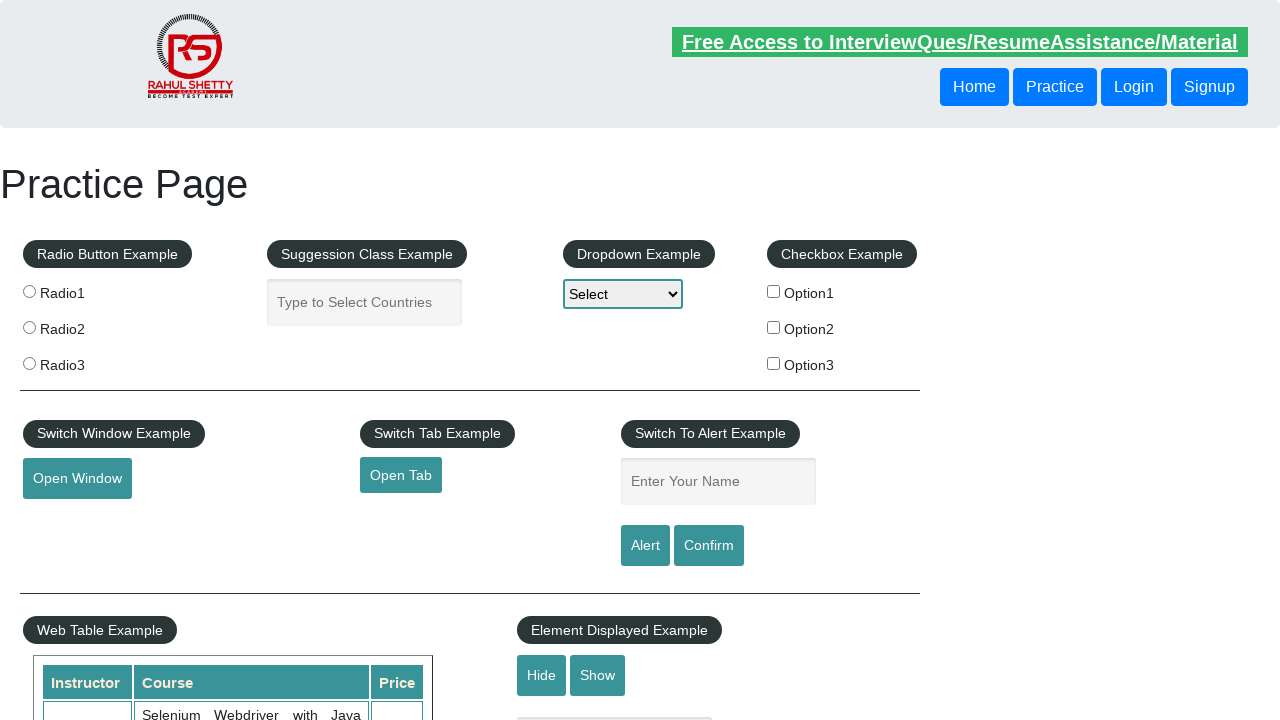

Waited for footer section (#gf-BIG) to be present
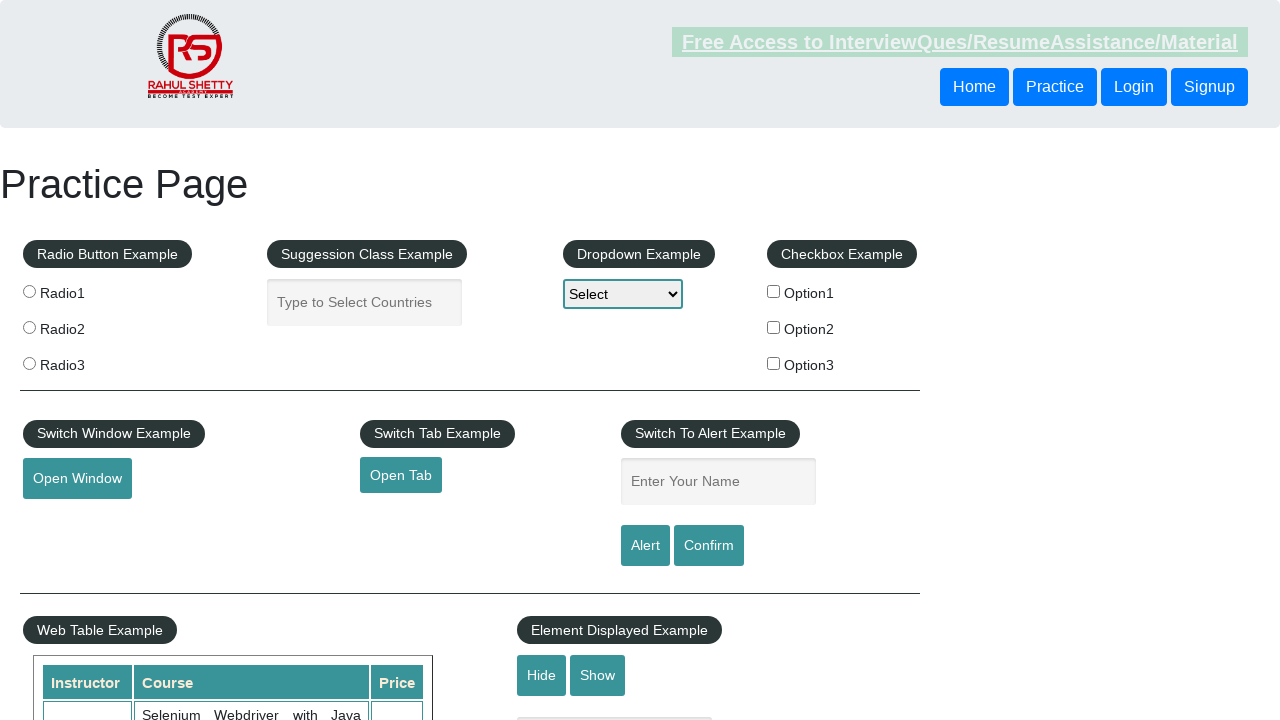

Located first column of footer links
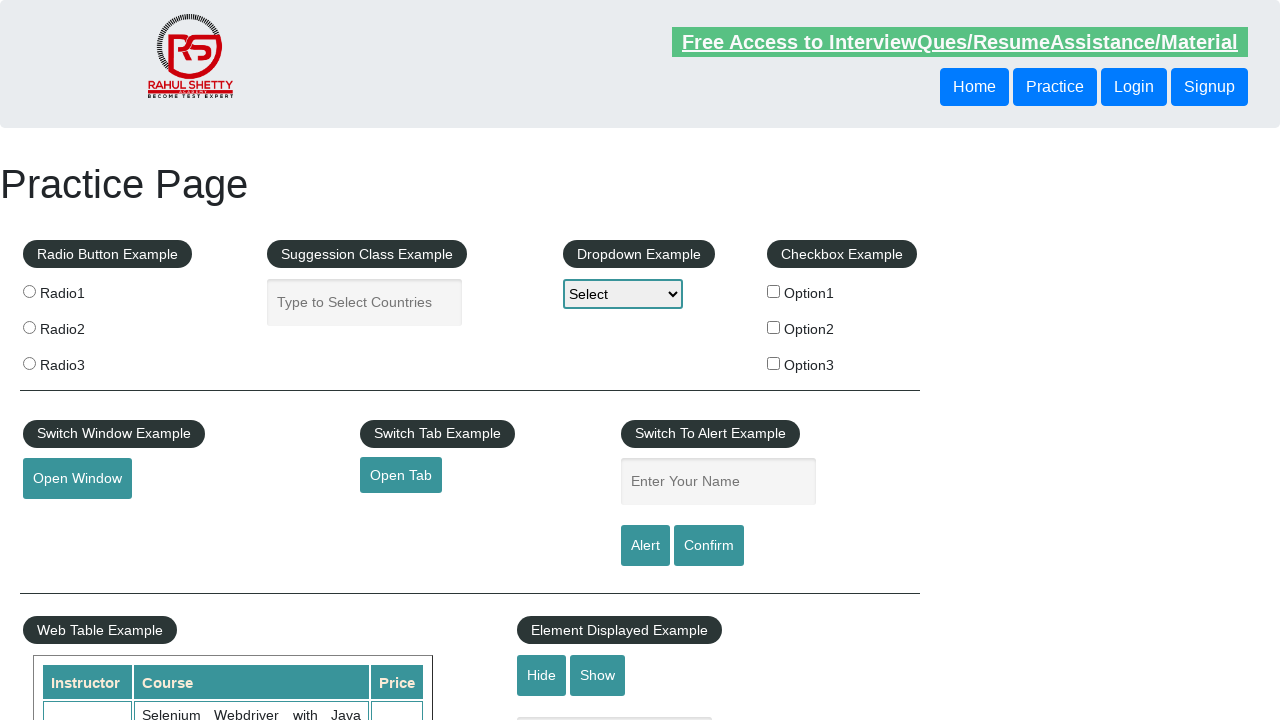

Found 5 links in the first footer column
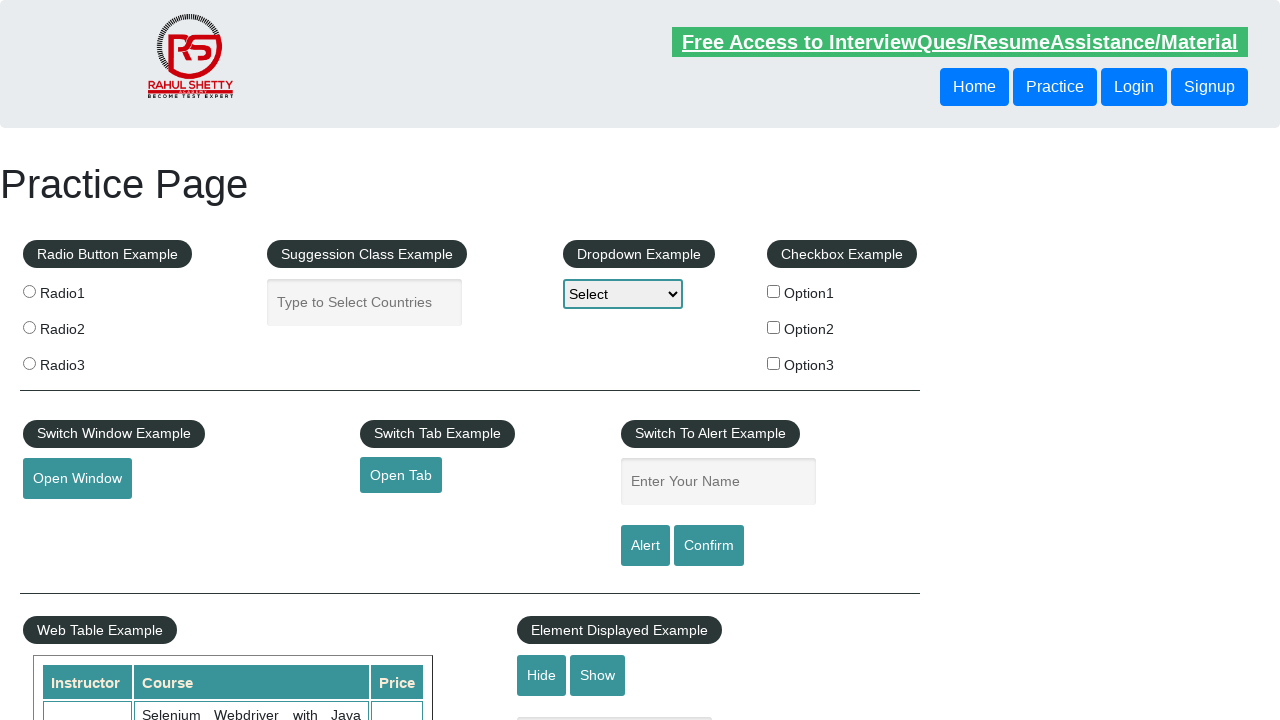

Clicked link 1 in the first footer column at (157, 482) on xpath=//*[@id='gf-BIG']/table/tbody/tr/td[1]/ul >> a >> nth=0
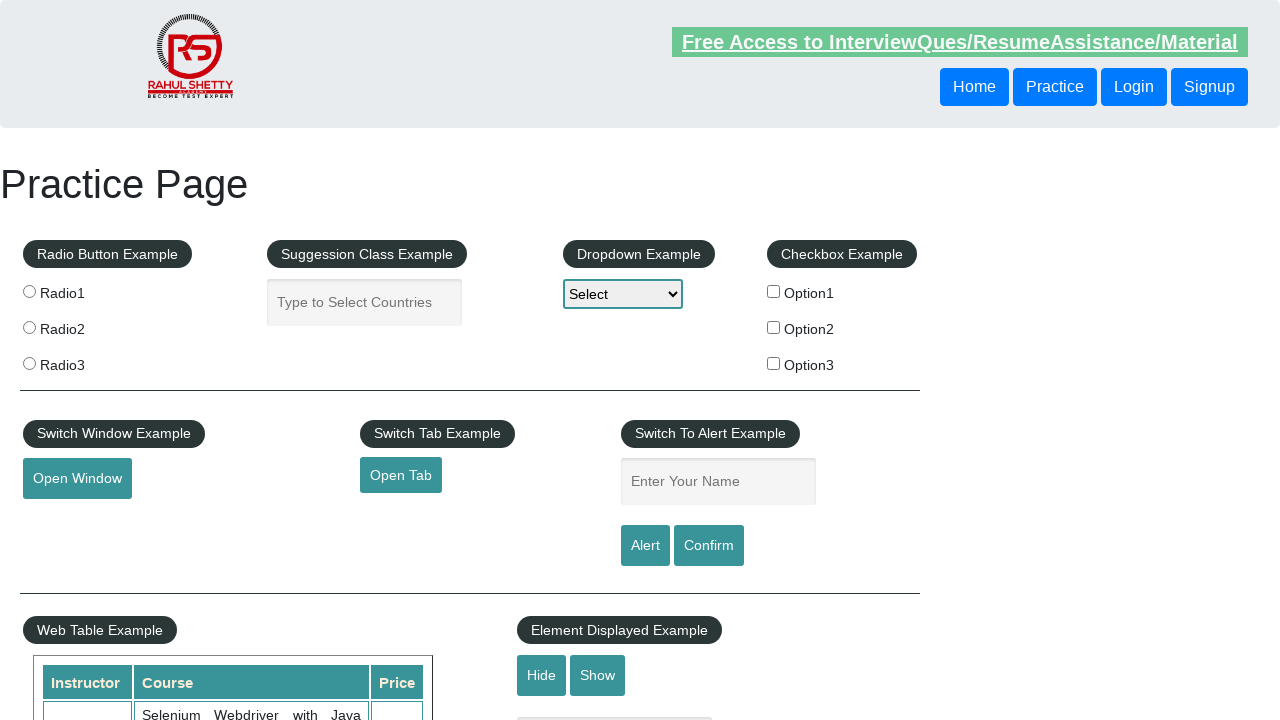

Navigated back to practice page after clicking link 1
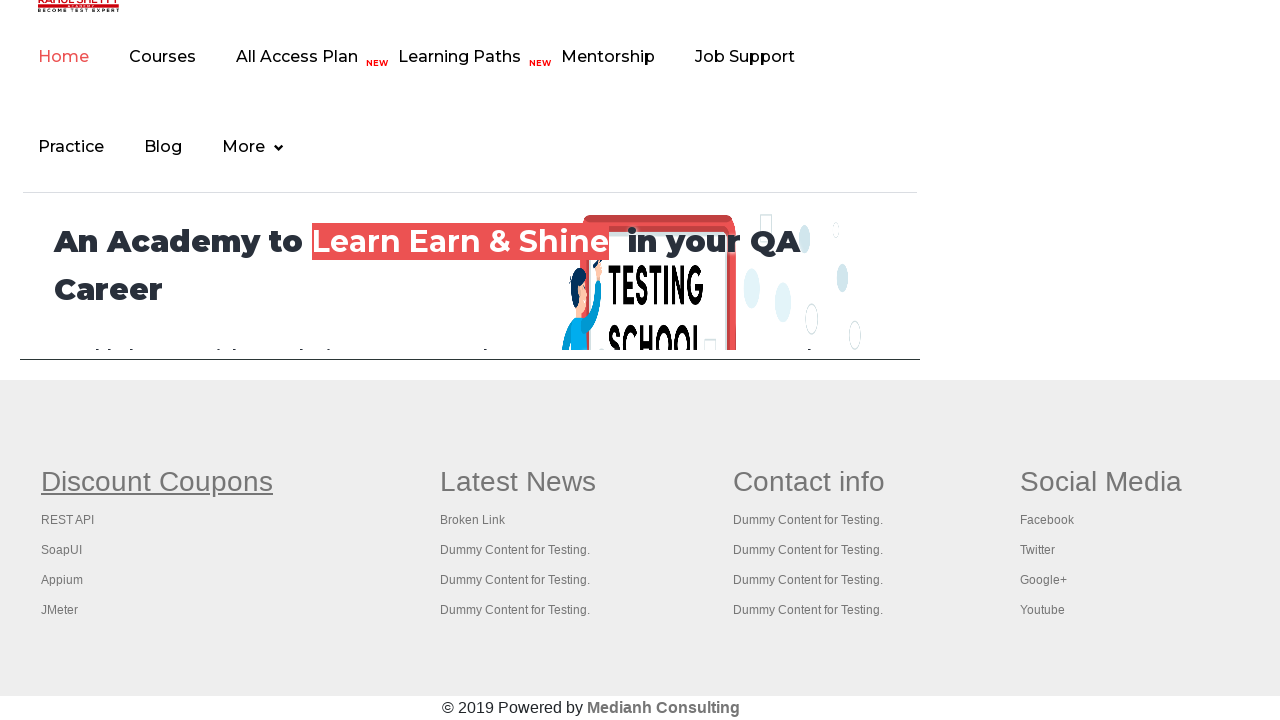

Waited for footer section to reload
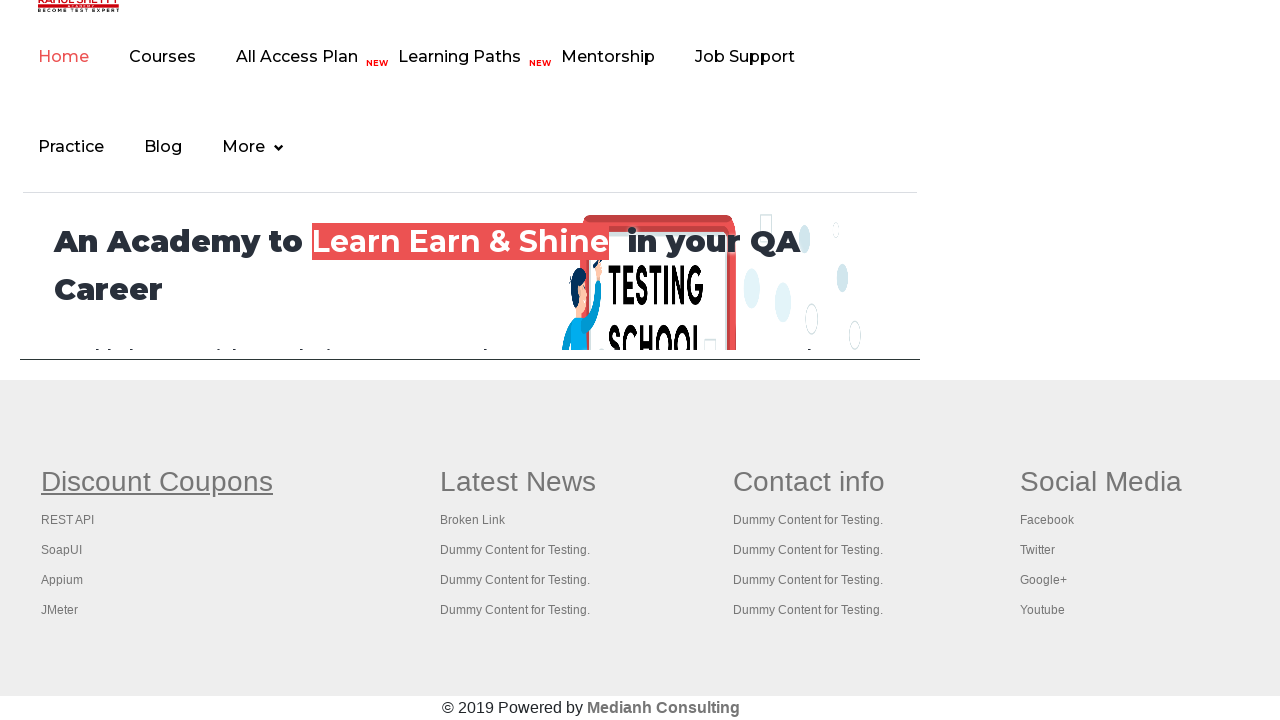

Clicked link 2 in the first footer column at (68, 520) on xpath=//*[@id='gf-BIG']/table/tbody/tr/td[1]/ul >> a >> nth=1
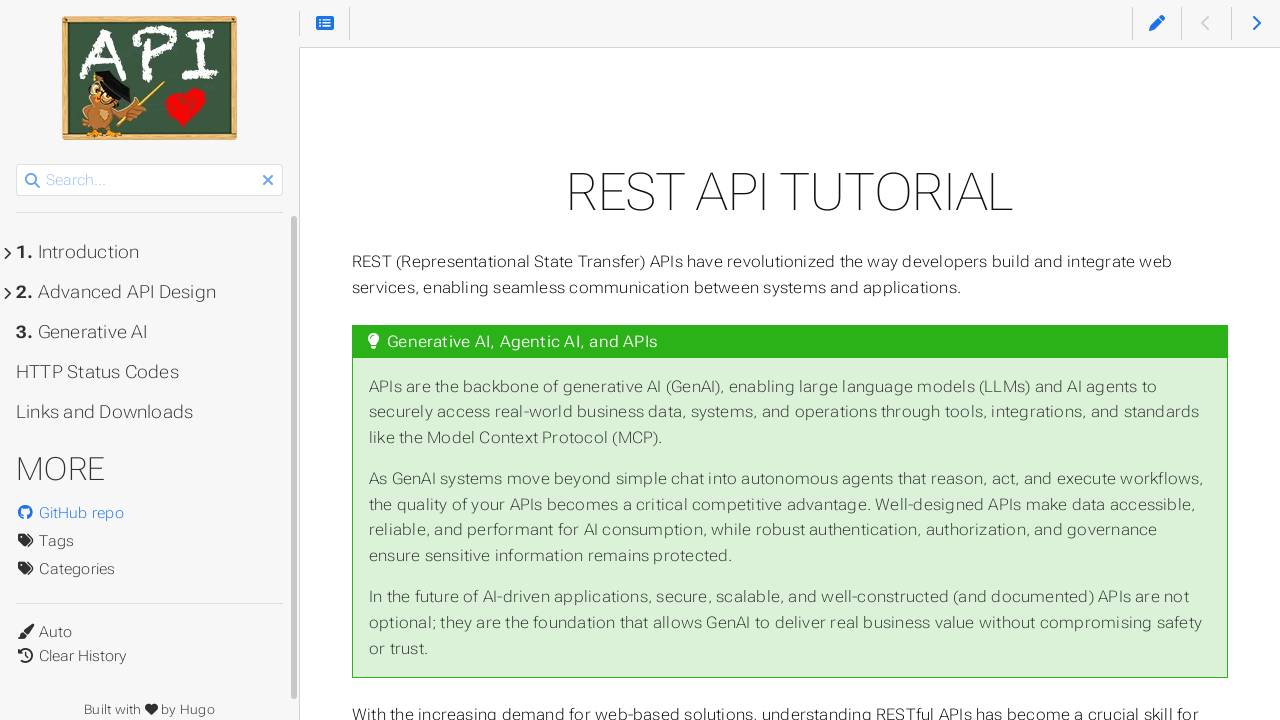

Navigated back to practice page after clicking link 2
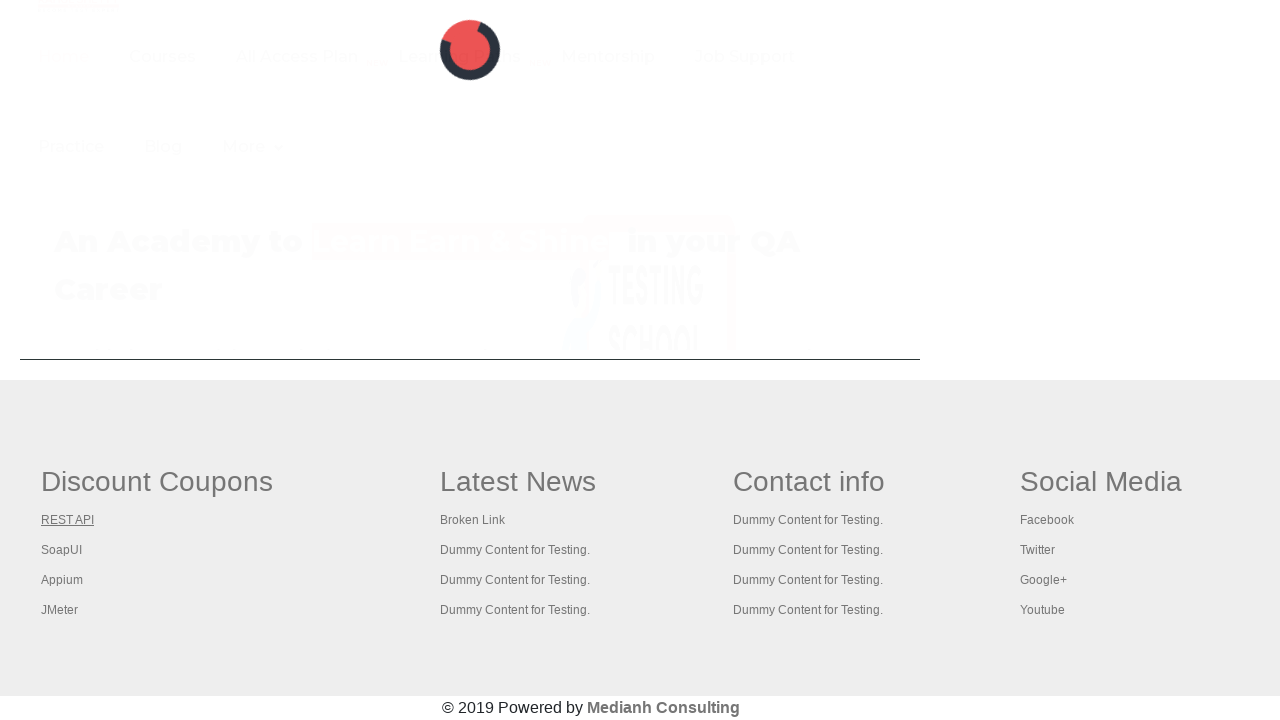

Waited for footer section to reload
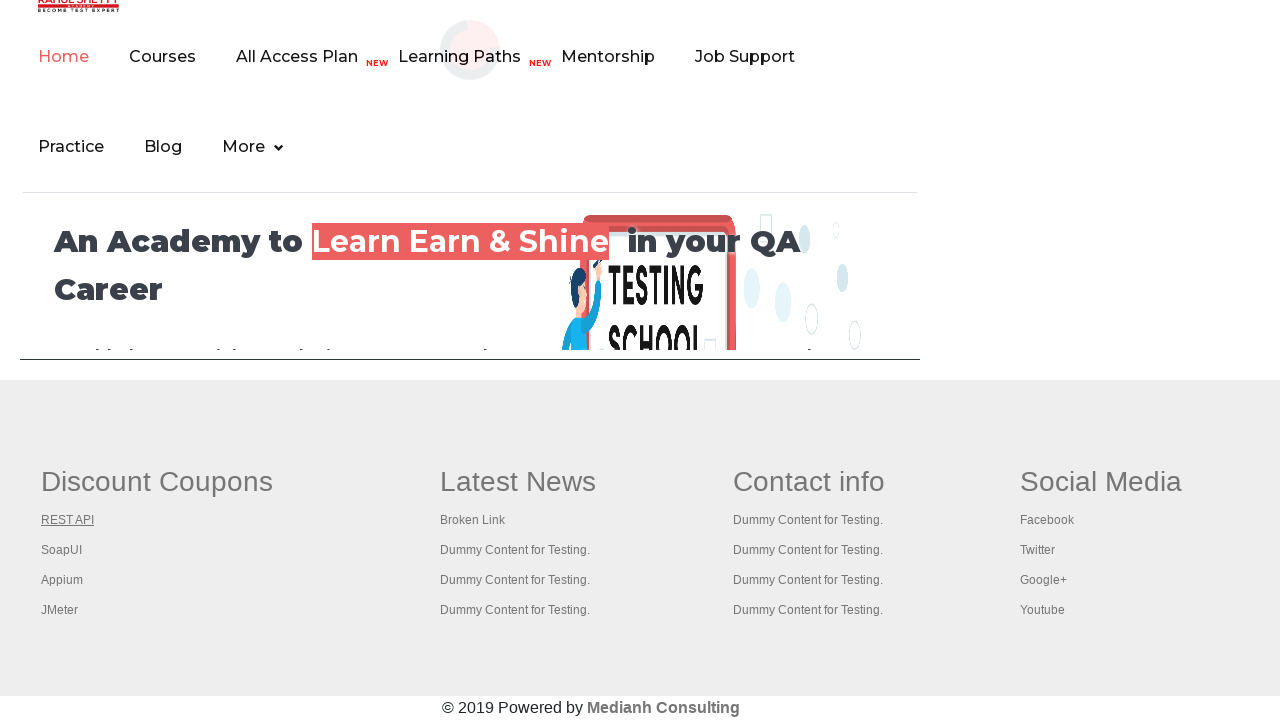

Clicked link 3 in the first footer column at (62, 550) on xpath=//*[@id='gf-BIG']/table/tbody/tr/td[1]/ul >> a >> nth=2
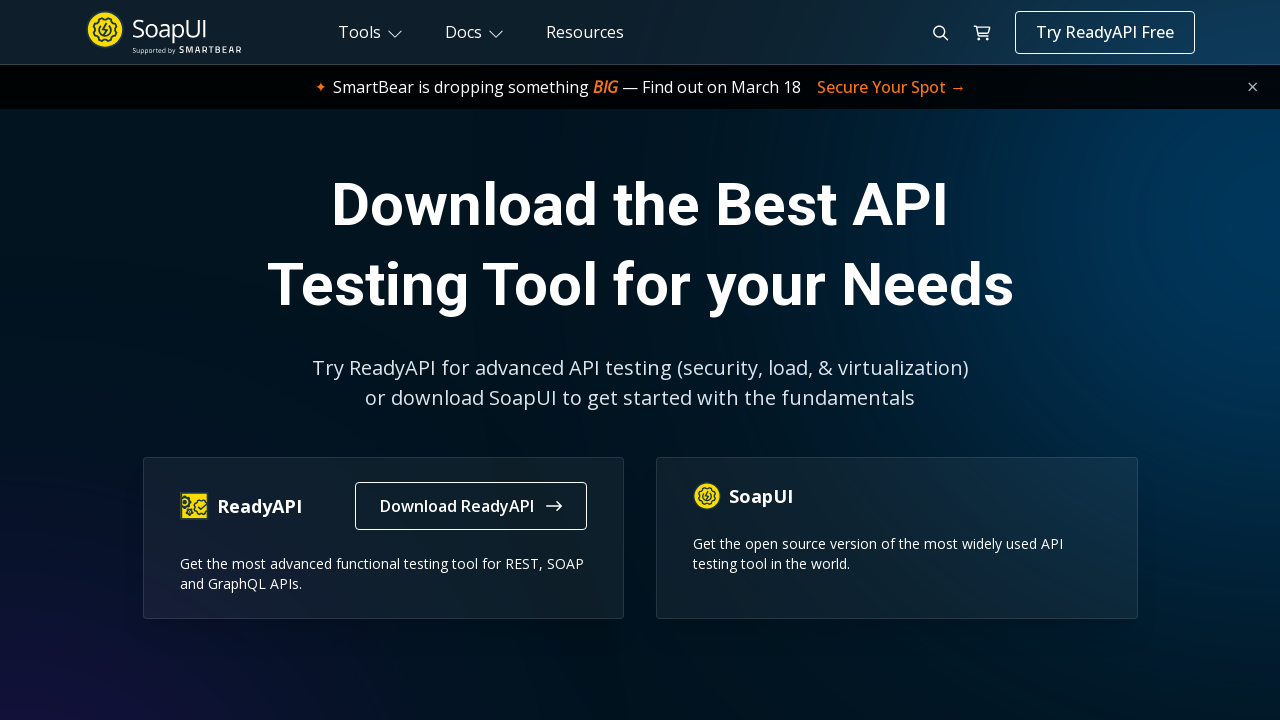

Navigated back to practice page after clicking link 3
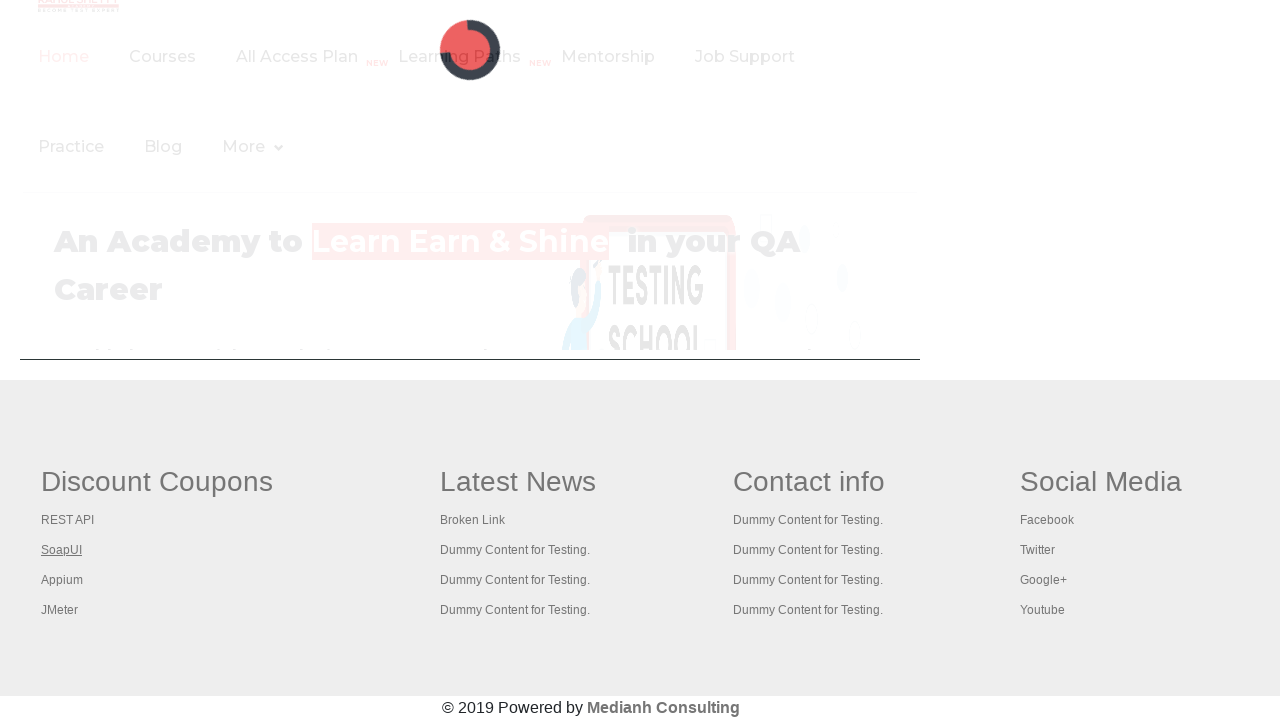

Waited for footer section to reload
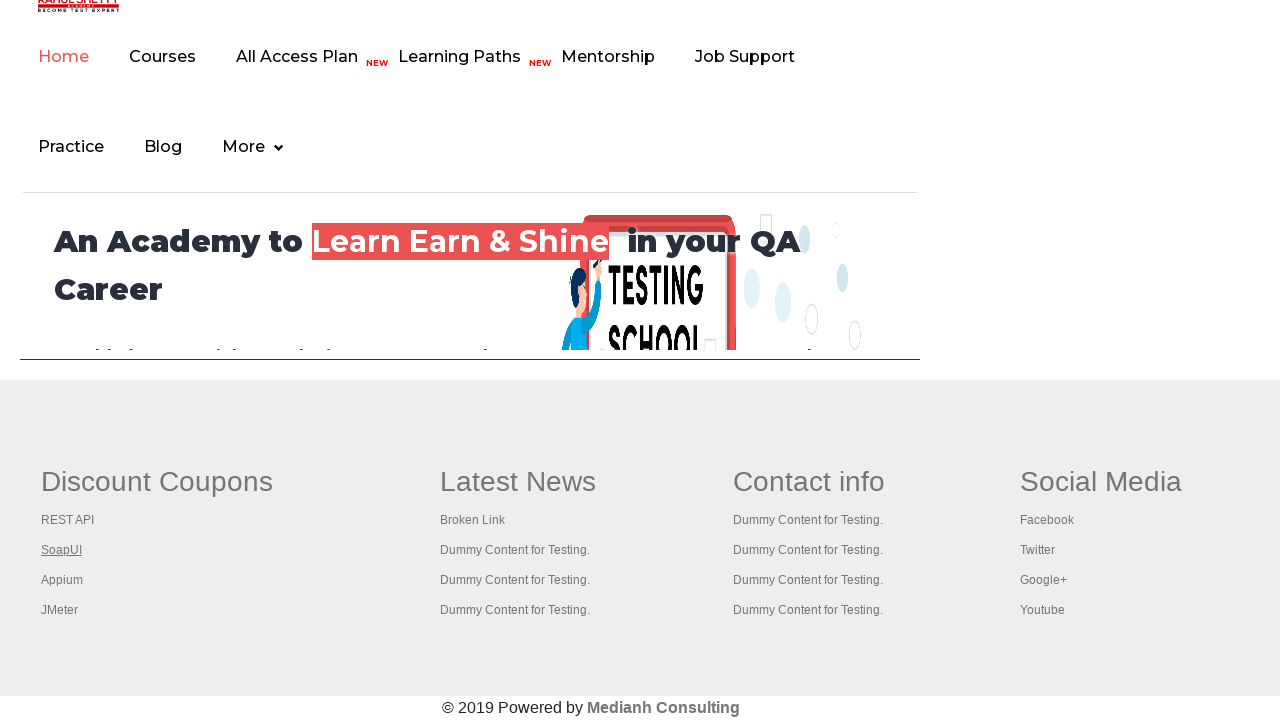

Clicked link 4 in the first footer column at (62, 580) on xpath=//*[@id='gf-BIG']/table/tbody/tr/td[1]/ul >> a >> nth=3
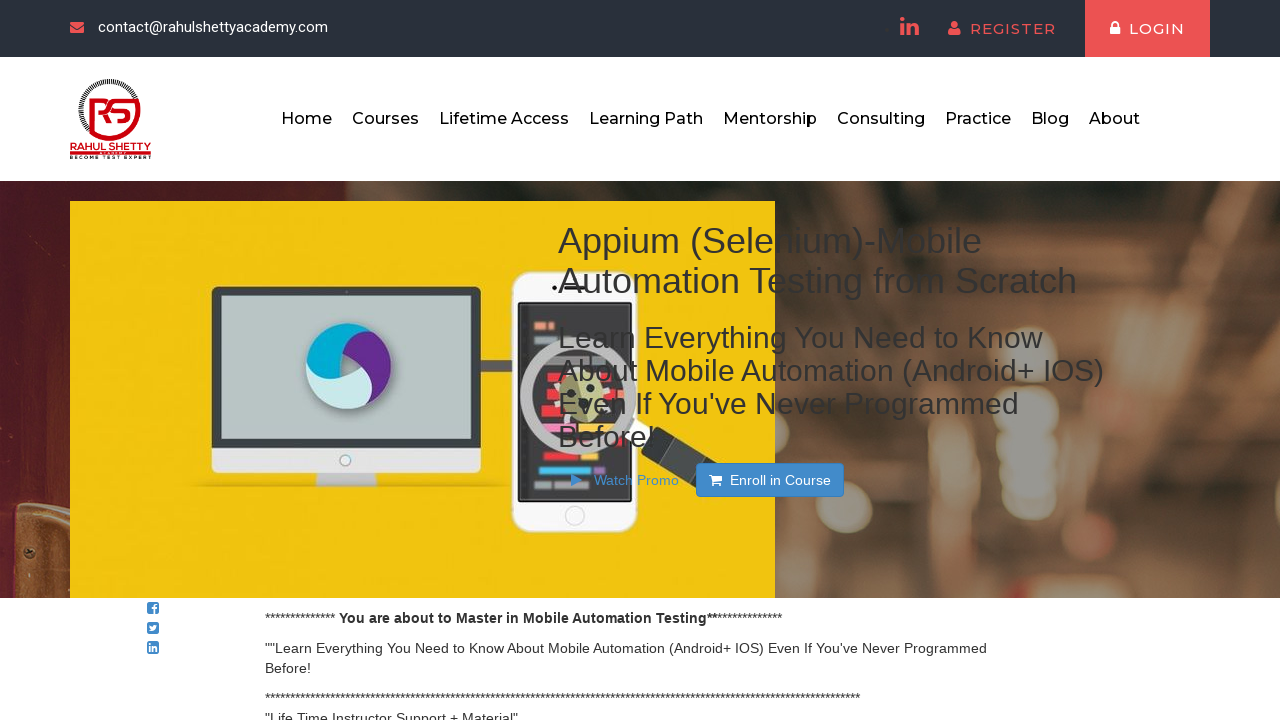

Navigated back to practice page after clicking link 4
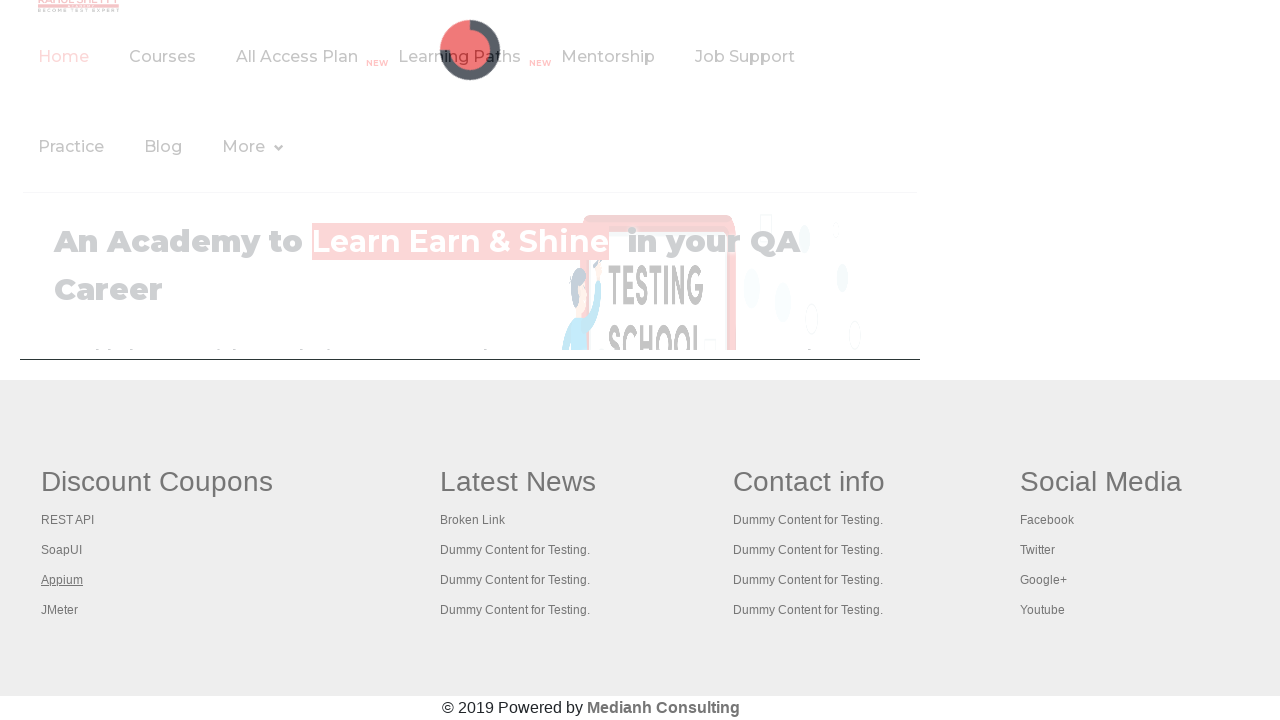

Waited for footer section to reload
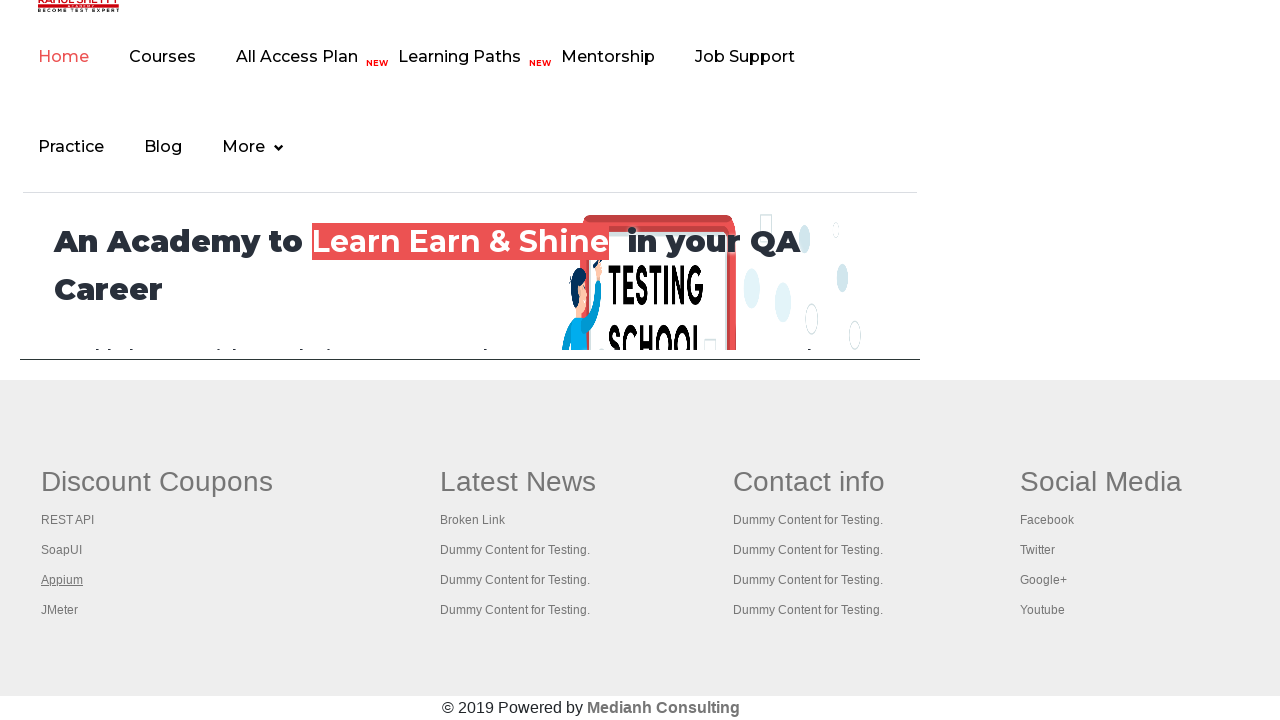

Clicked link 5 in the first footer column at (60, 610) on xpath=//*[@id='gf-BIG']/table/tbody/tr/td[1]/ul >> a >> nth=4
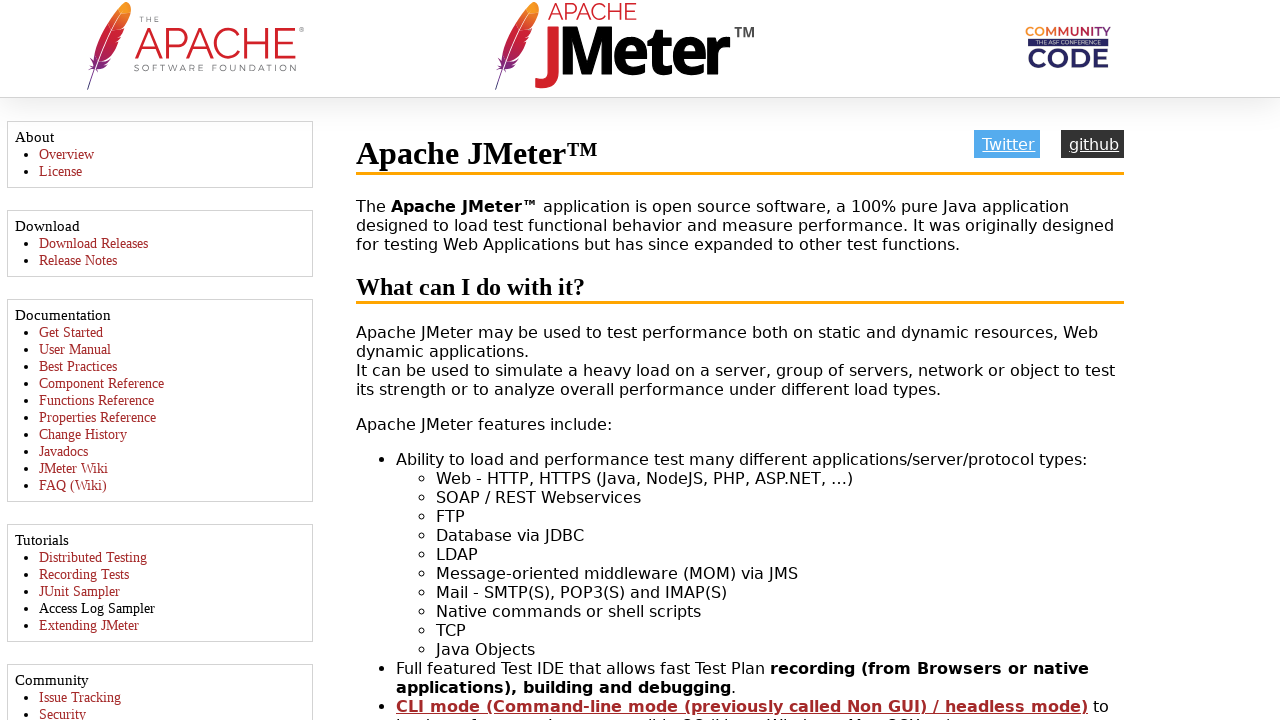

Navigated back to practice page after clicking link 5
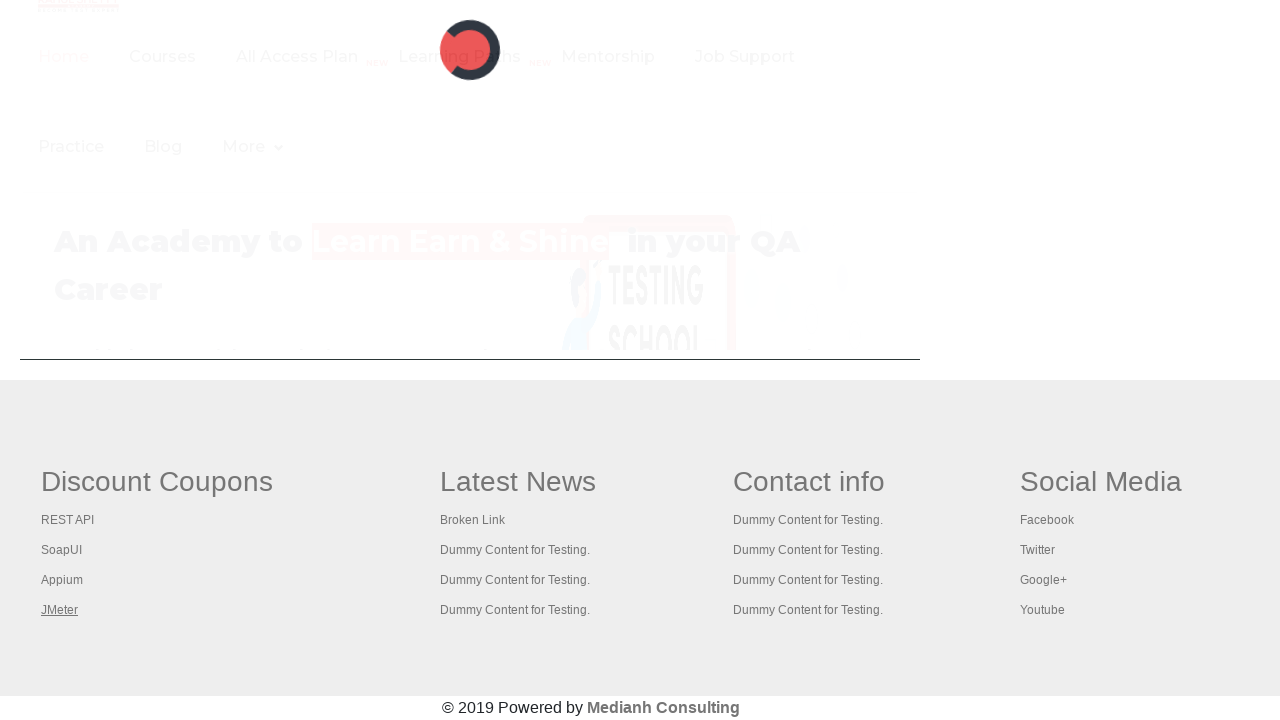

Waited for footer section to reload
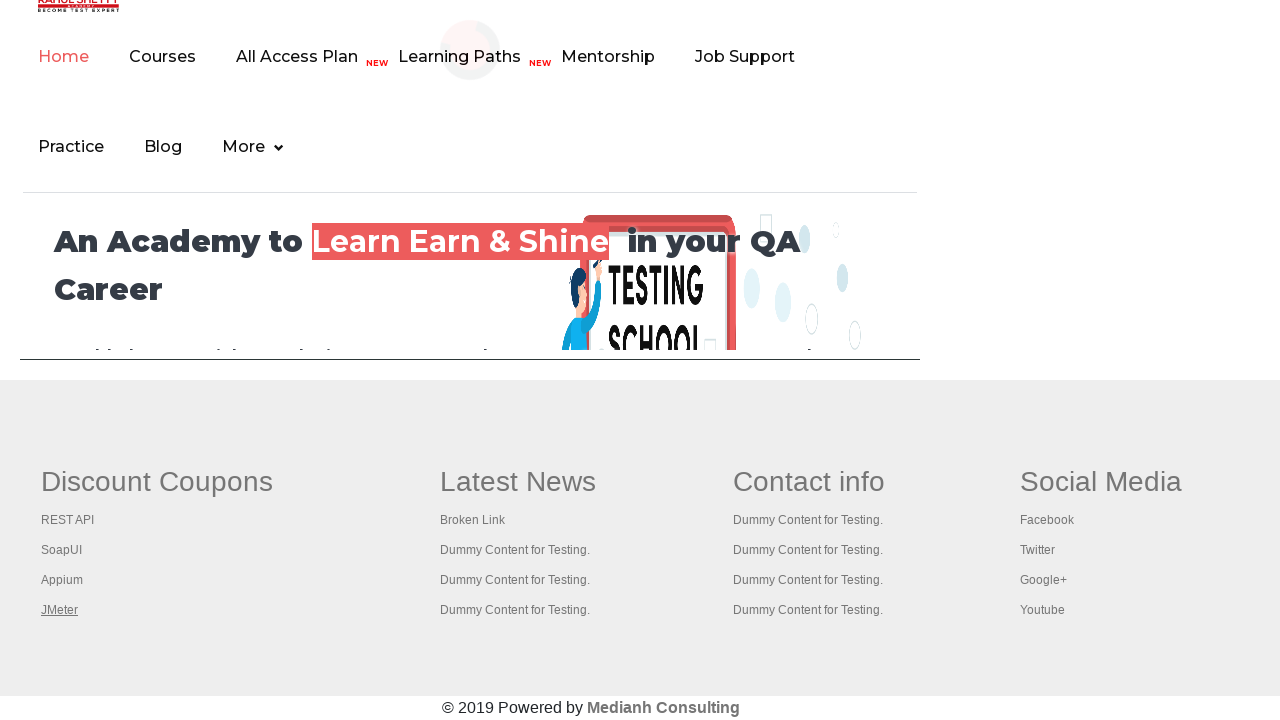

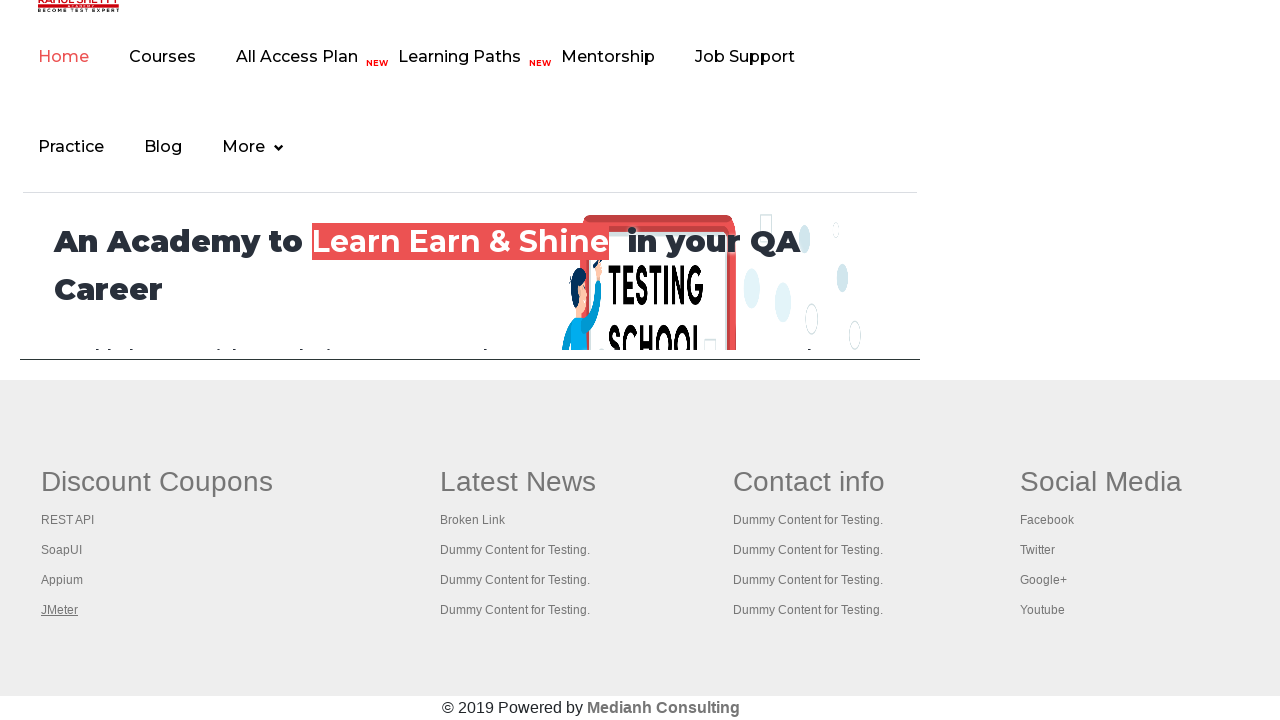